Tests filtering to display only completed items

Starting URL: https://demo.playwright.dev/todomvc

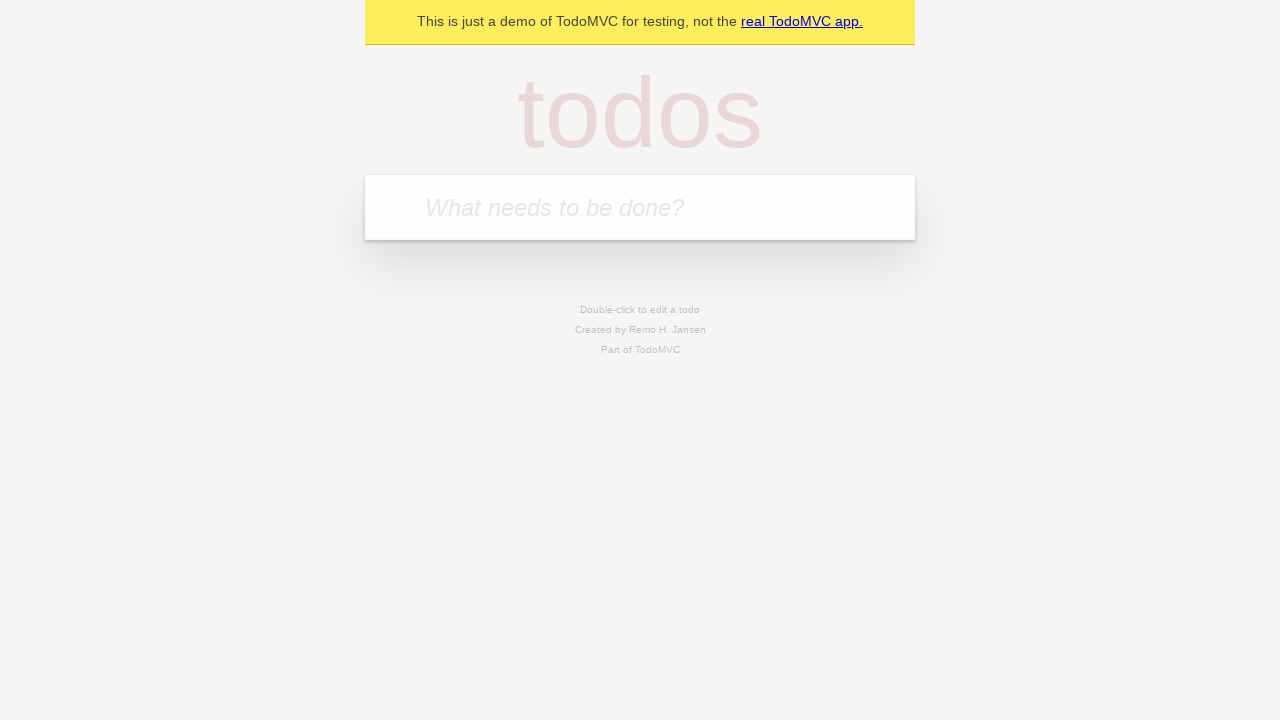

Filled first todo input with 'buy some cheese' on internal:attr=[placeholder="What needs to be done?"i]
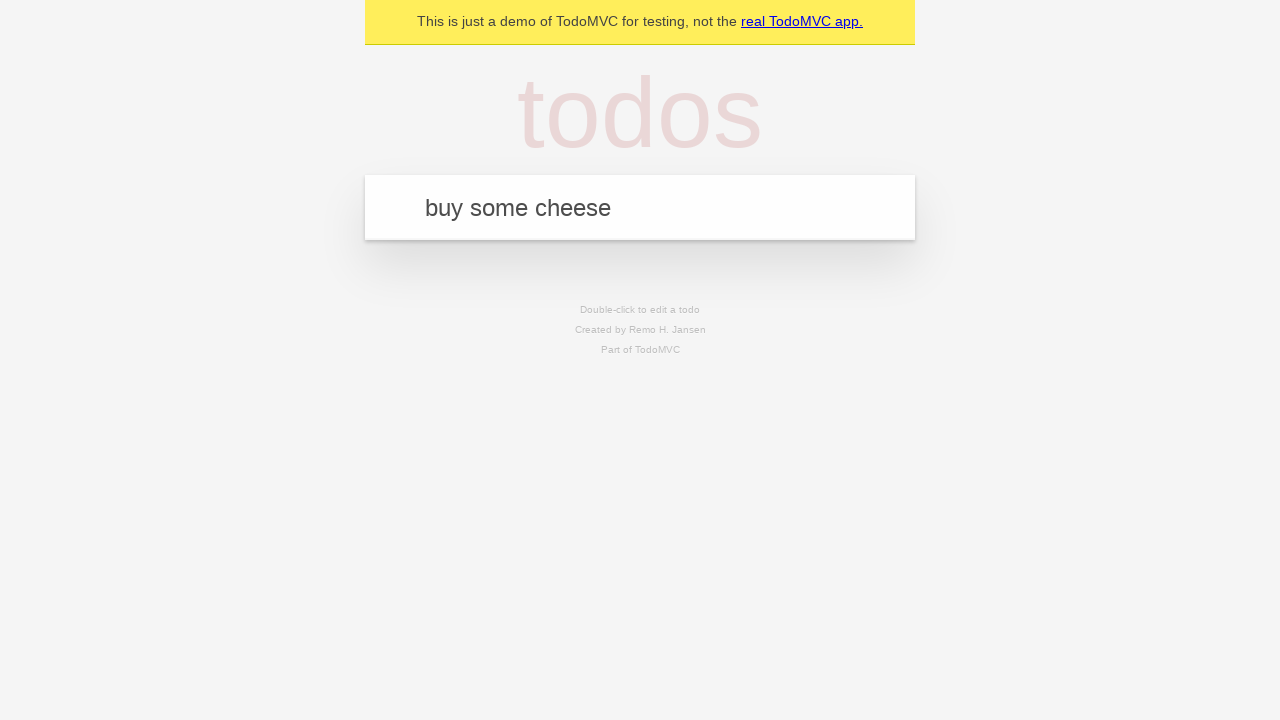

Pressed Enter to create first todo on internal:attr=[placeholder="What needs to be done?"i]
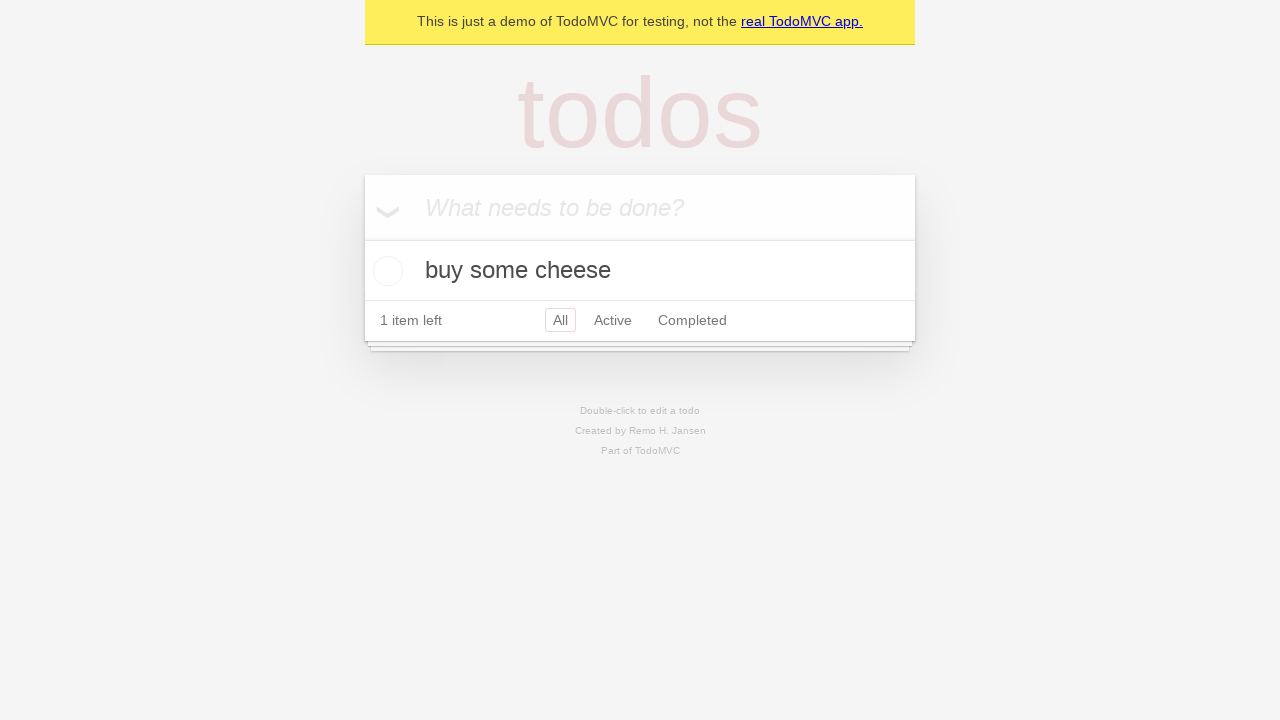

Filled second todo input with 'feed the cat' on internal:attr=[placeholder="What needs to be done?"i]
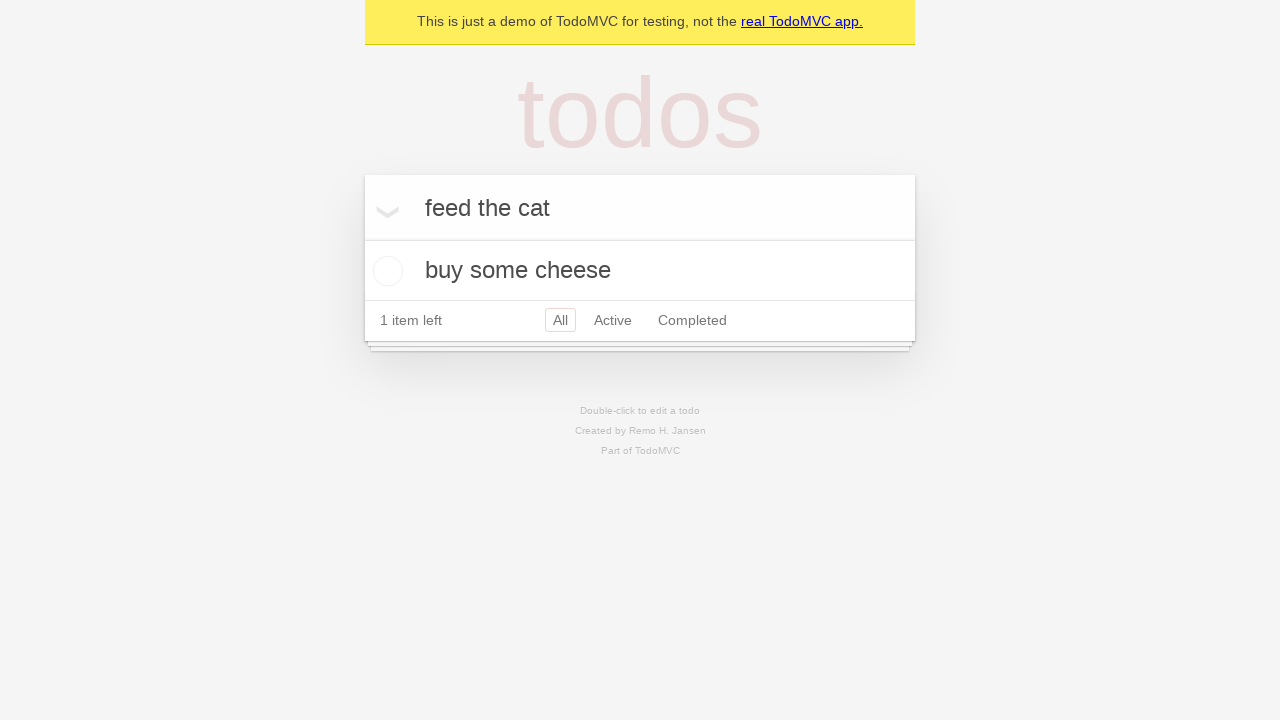

Pressed Enter to create second todo on internal:attr=[placeholder="What needs to be done?"i]
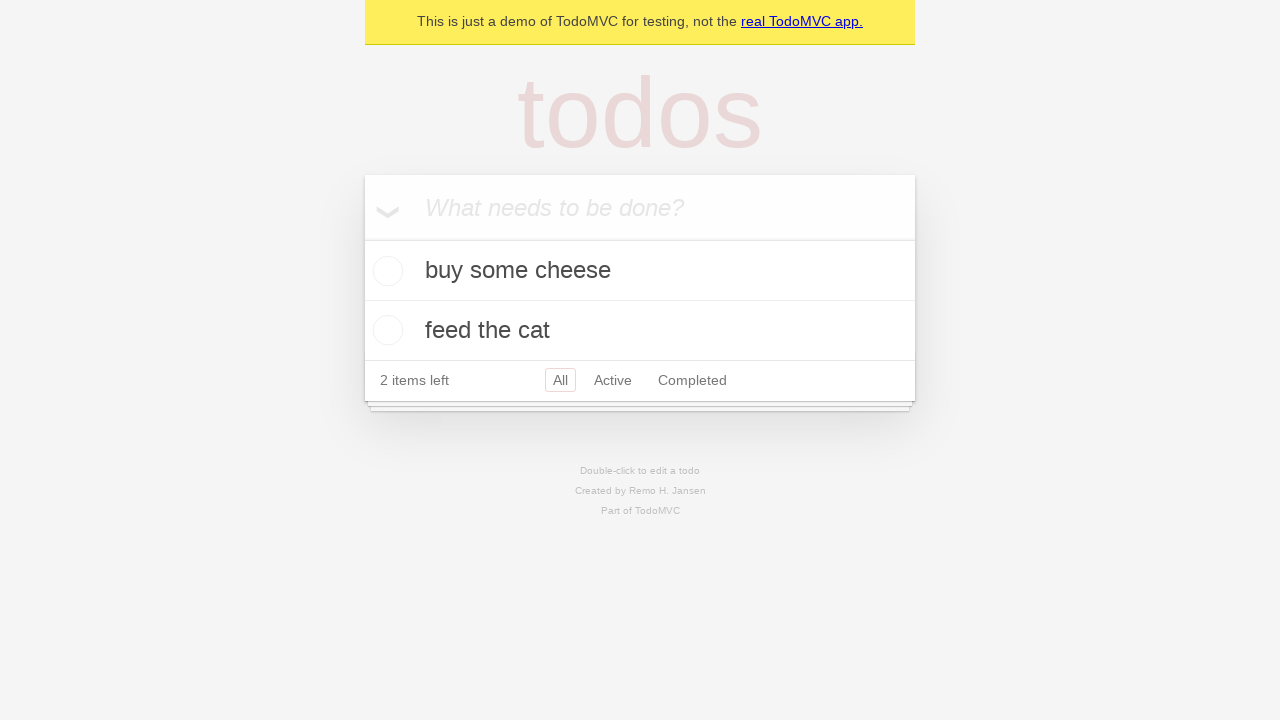

Filled third todo input with 'book a doctors appointment' on internal:attr=[placeholder="What needs to be done?"i]
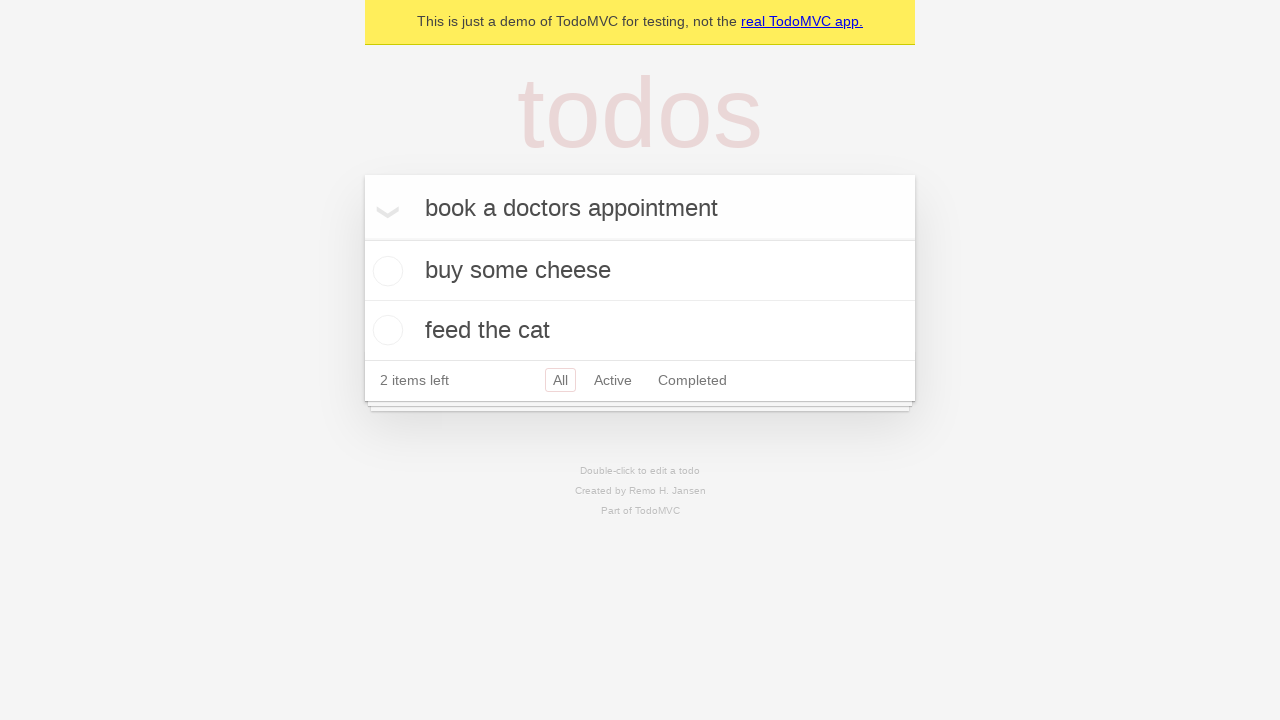

Pressed Enter to create third todo on internal:attr=[placeholder="What needs to be done?"i]
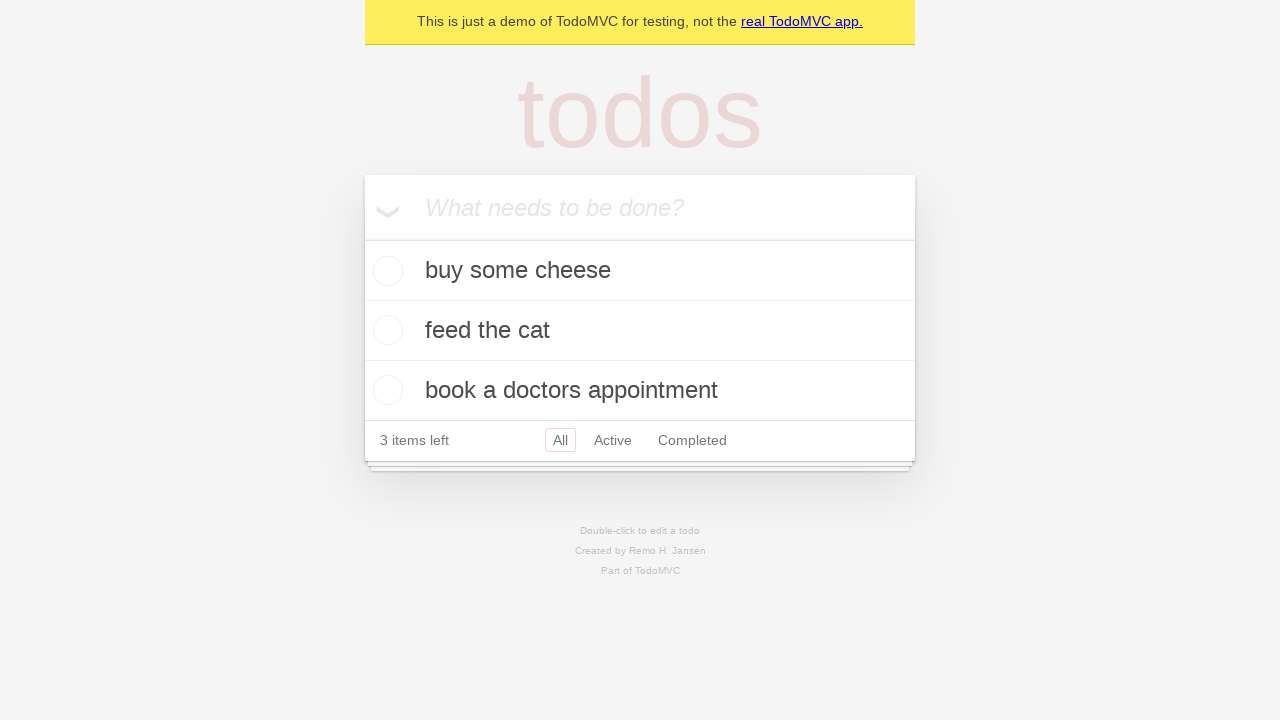

Checked the second todo to mark it as completed at (385, 330) on .todo-list li .toggle >> nth=1
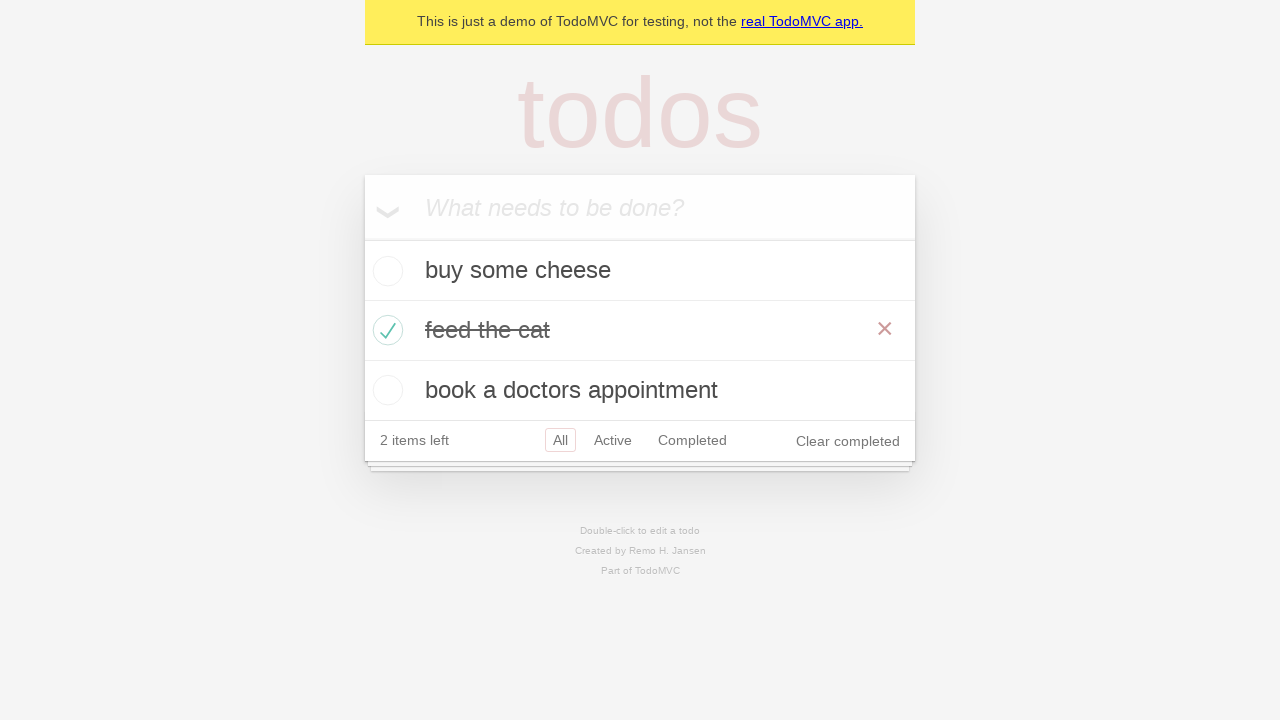

Clicked the Completed filter link at (692, 440) on internal:role=link[name="Completed"i]
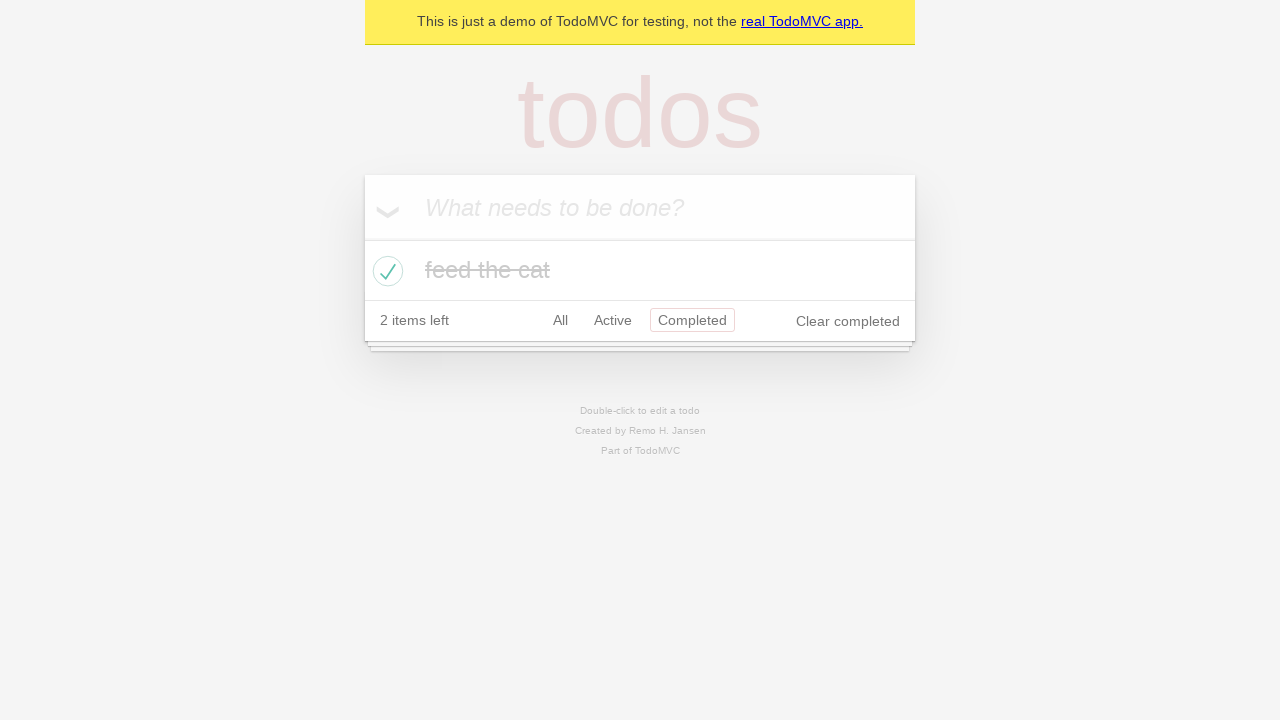

Waited for filter to apply and display only 1 completed todo
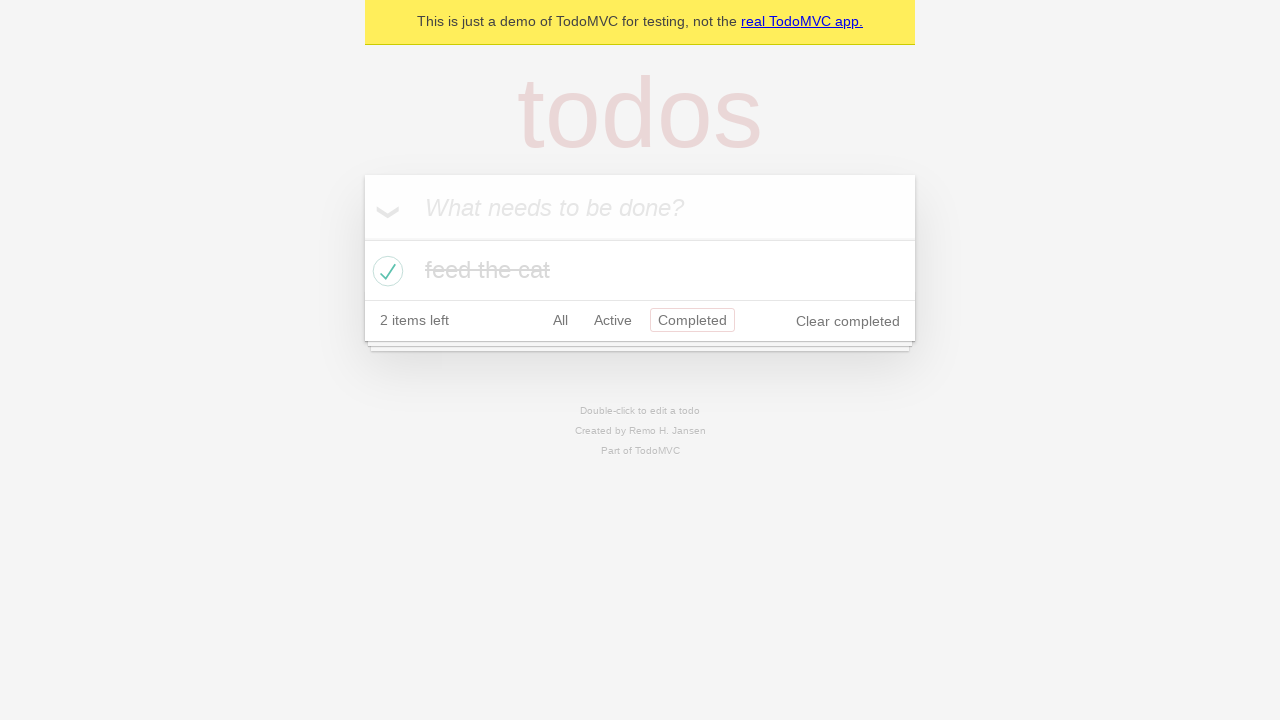

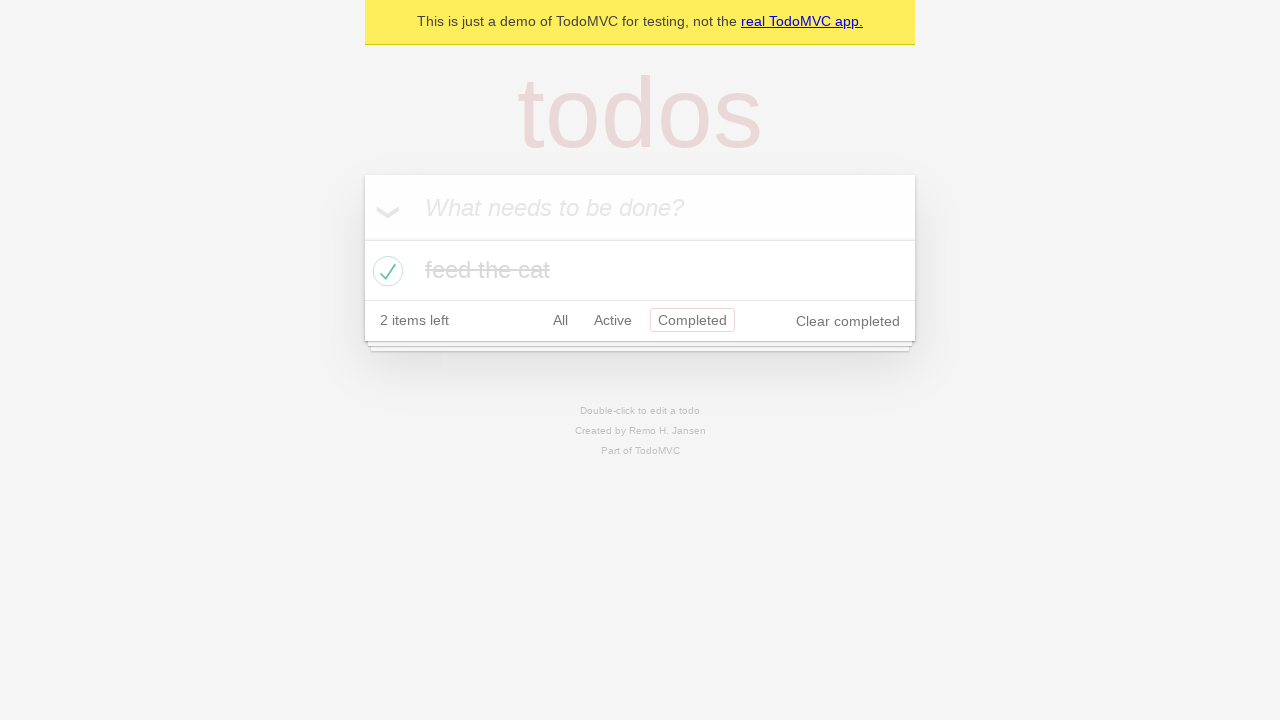